Tests multi-selecting items using Ctrl+Click on multiple list items

Starting URL: https://jqueryui.com/selectable/

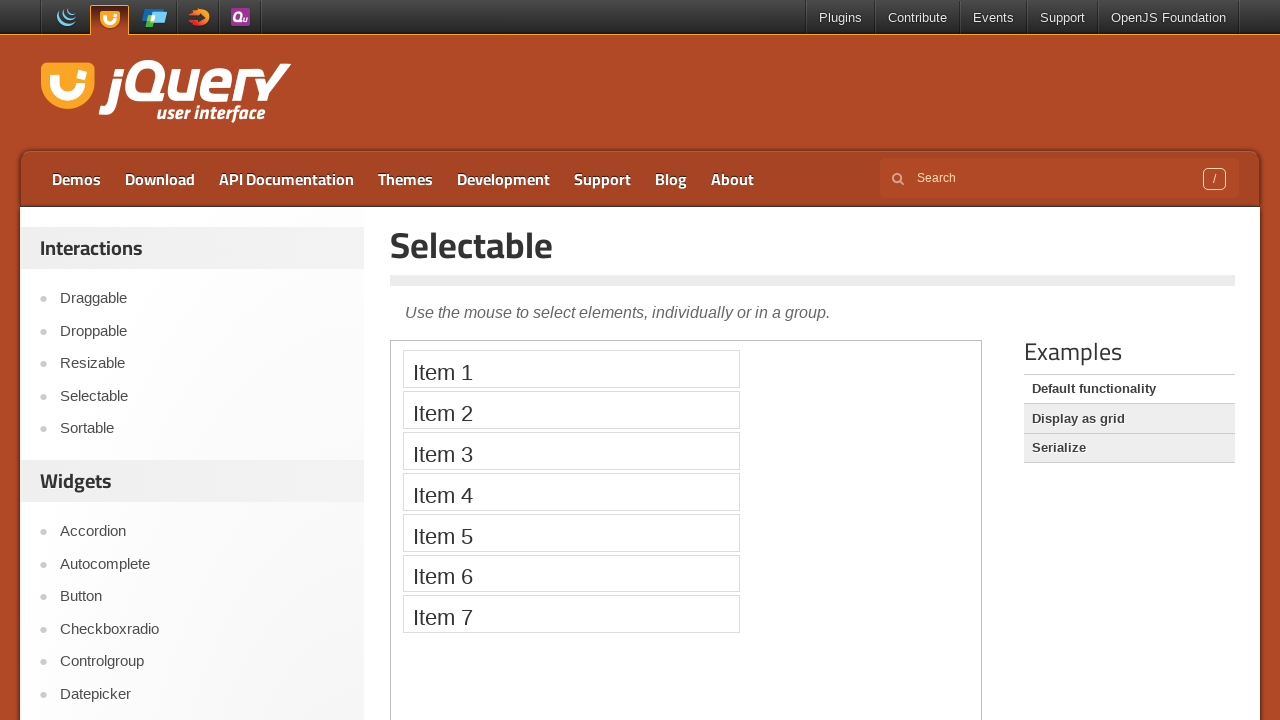

Located the iframe containing the selectable list
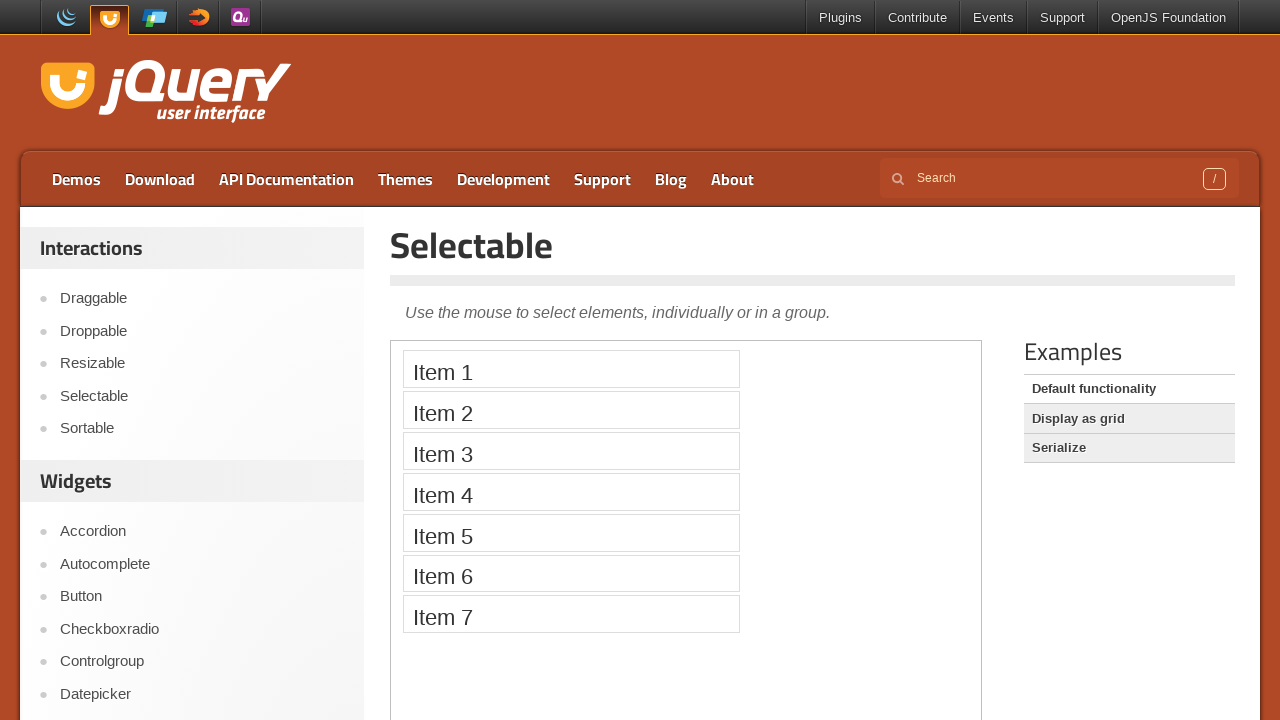

Ctrl+clicked on Item 1 to start multi-selection at (571, 369) on iframe >> nth=0 >> internal:control=enter-frame >> xpath=//li[text()='Item 1']
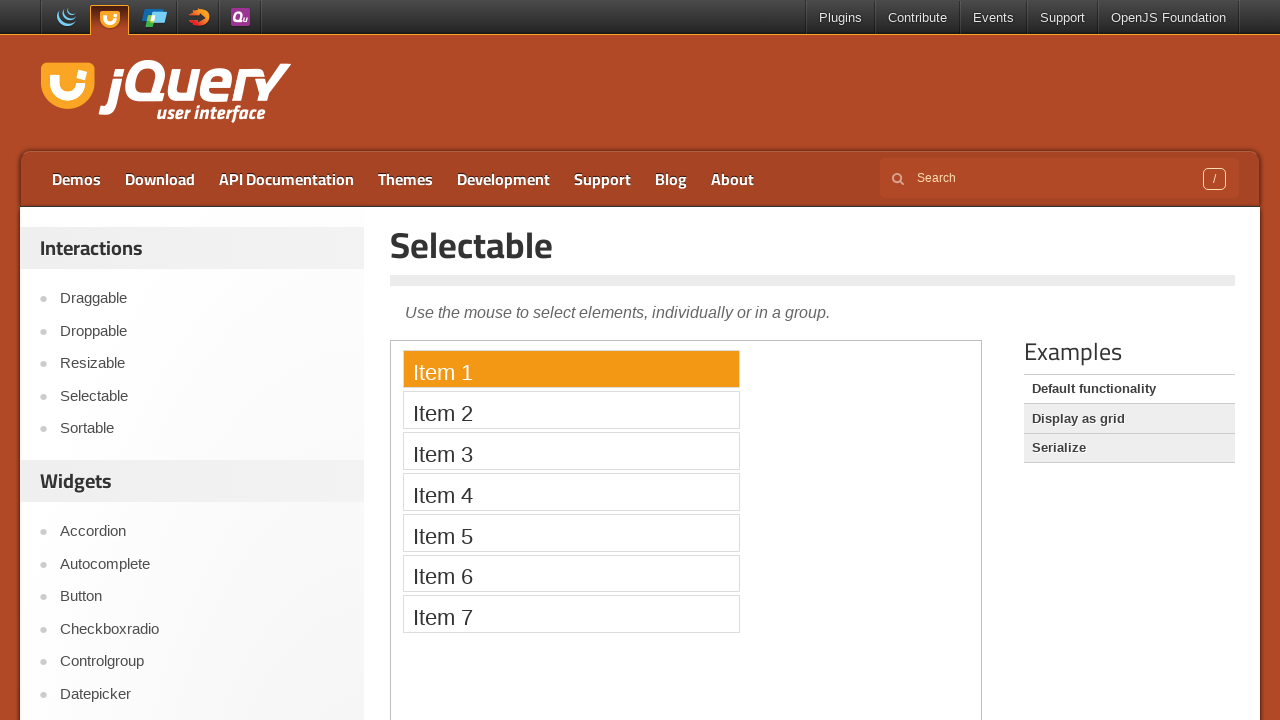

Ctrl+clicked on Item 3 to add to selection at (571, 451) on iframe >> nth=0 >> internal:control=enter-frame >> xpath=//li[text()='Item 3']
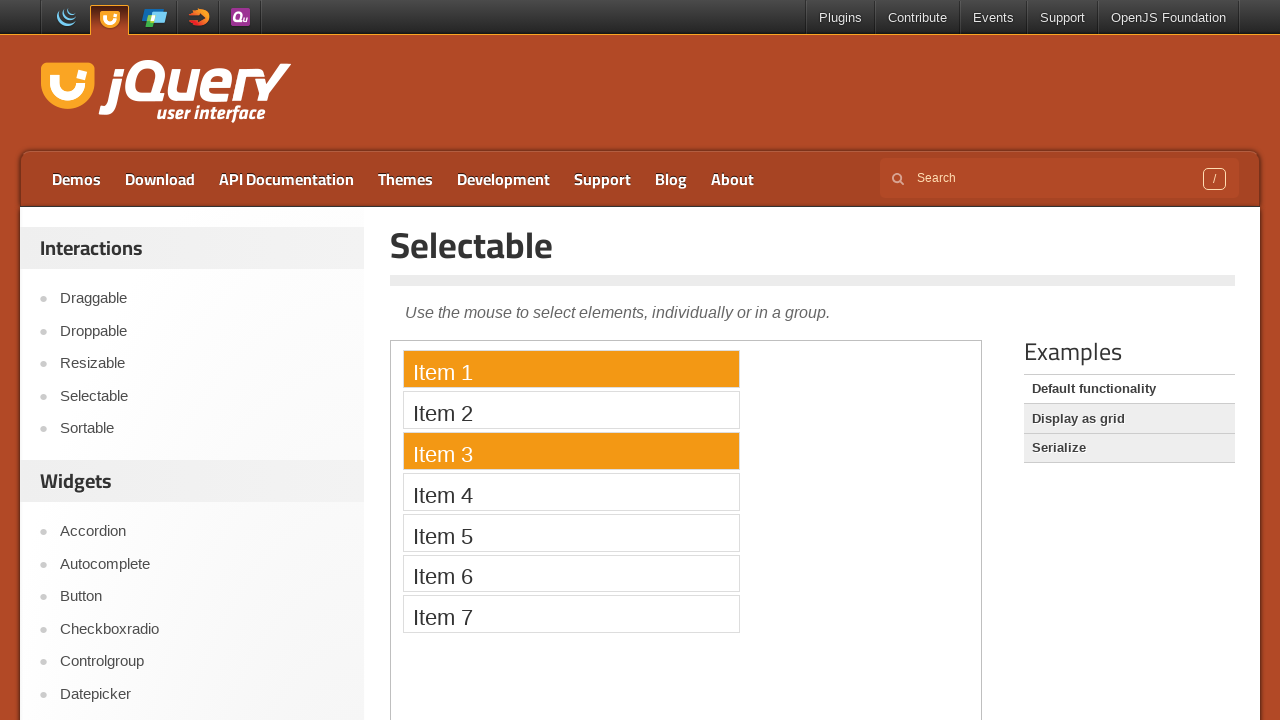

Ctrl+clicked on Item 5 to add to selection at (571, 532) on iframe >> nth=0 >> internal:control=enter-frame >> xpath=//li[text()='Item 5']
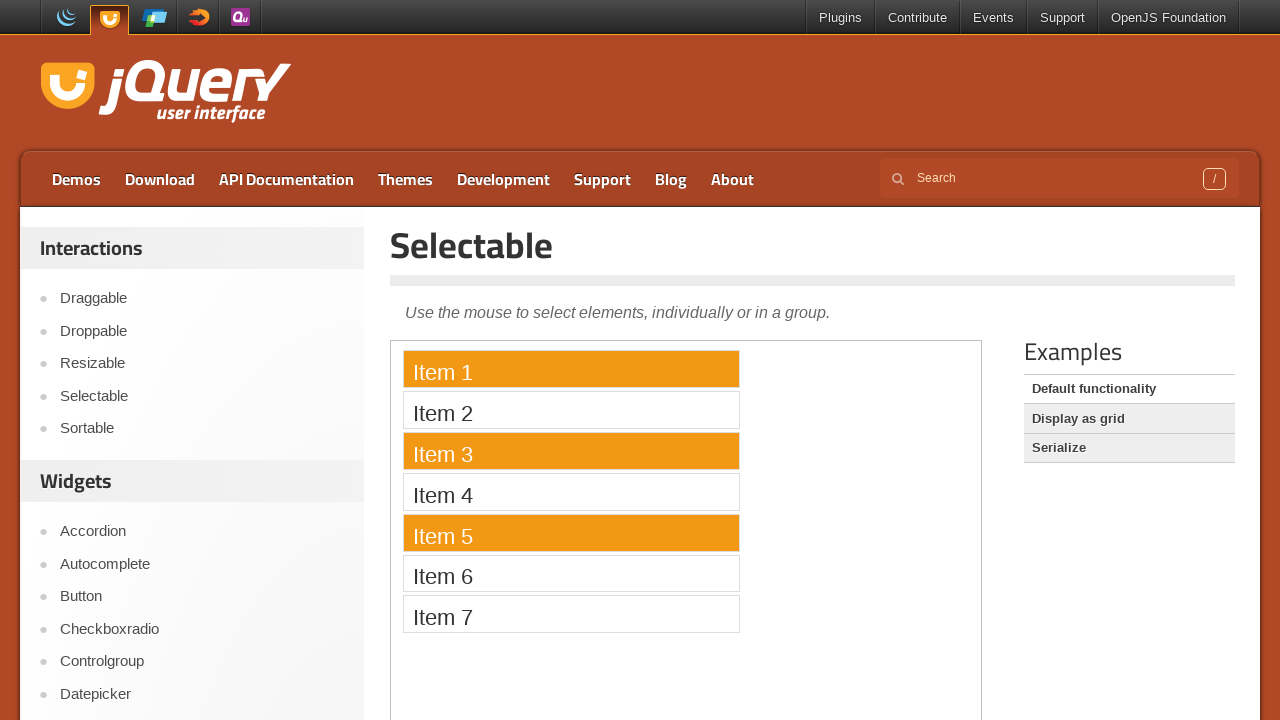

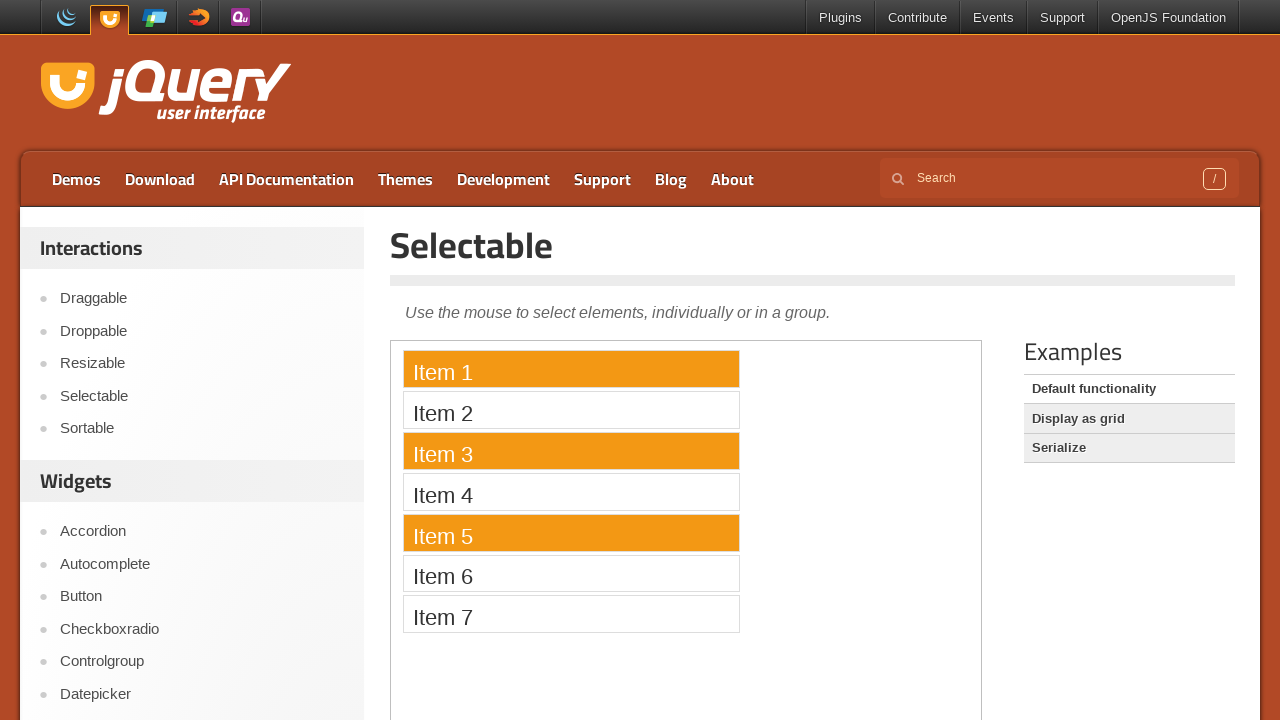